Tests adding multiple todo tasks in sequence

Starting URL: https://todomvc.com/examples/react/dist

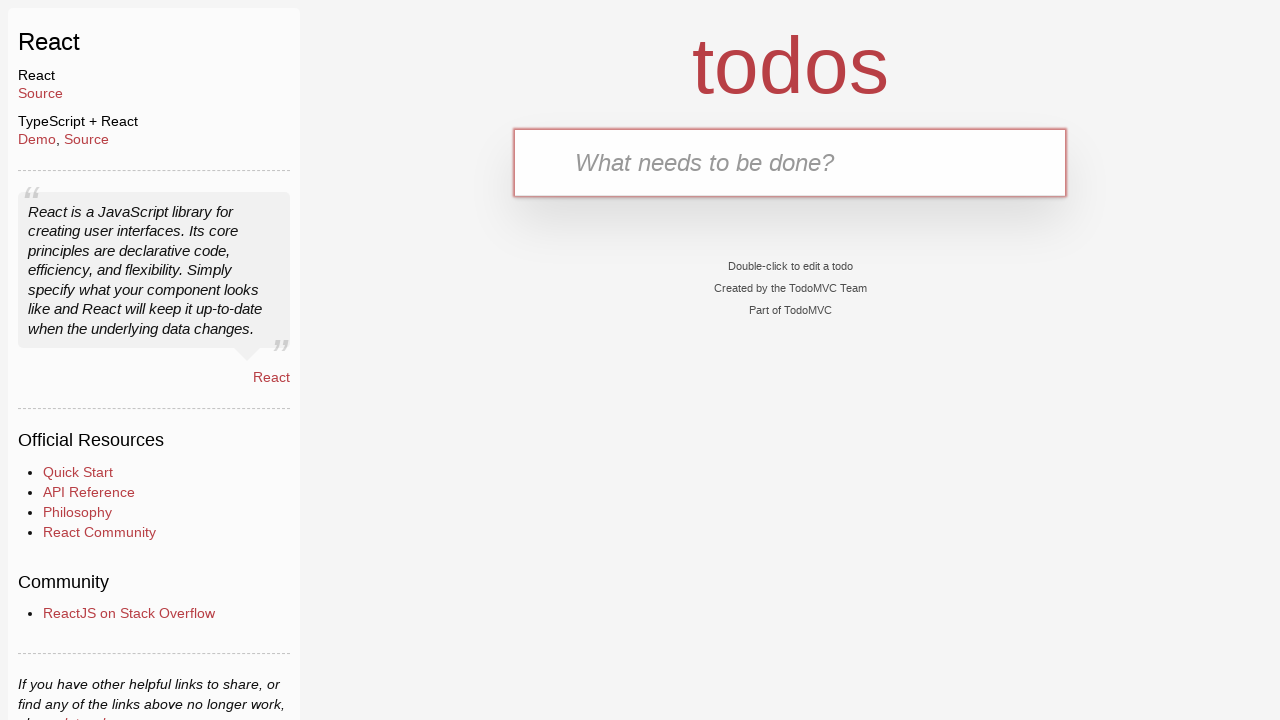

Filled new todo input with 'Buy groceries' on .new-todo
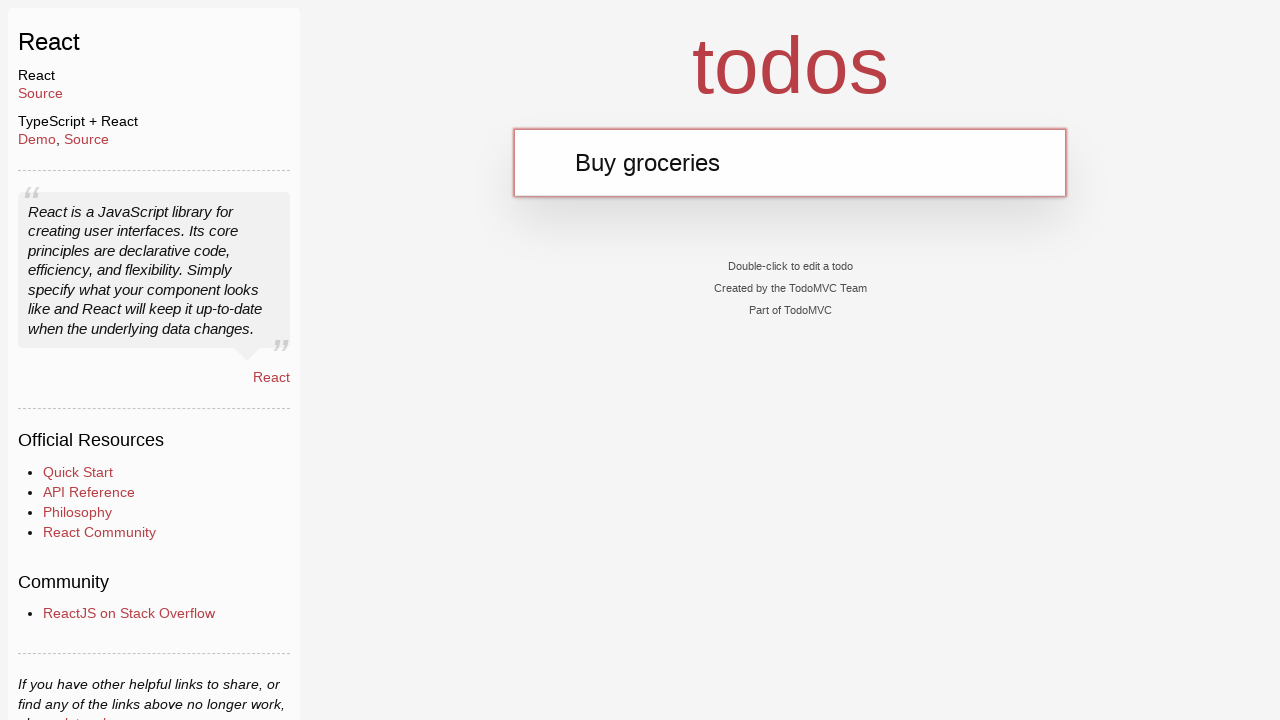

Pressed Enter to add first task on .new-todo
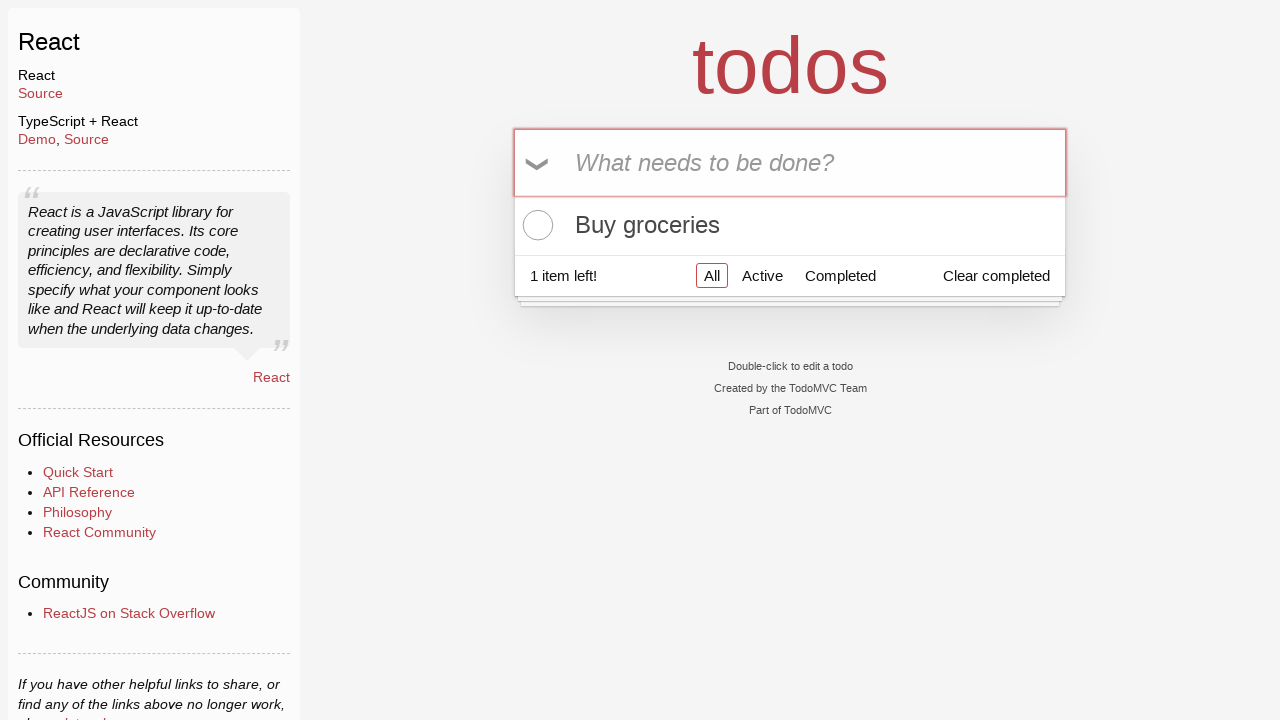

Filled new todo input with 'Call mom' on .new-todo
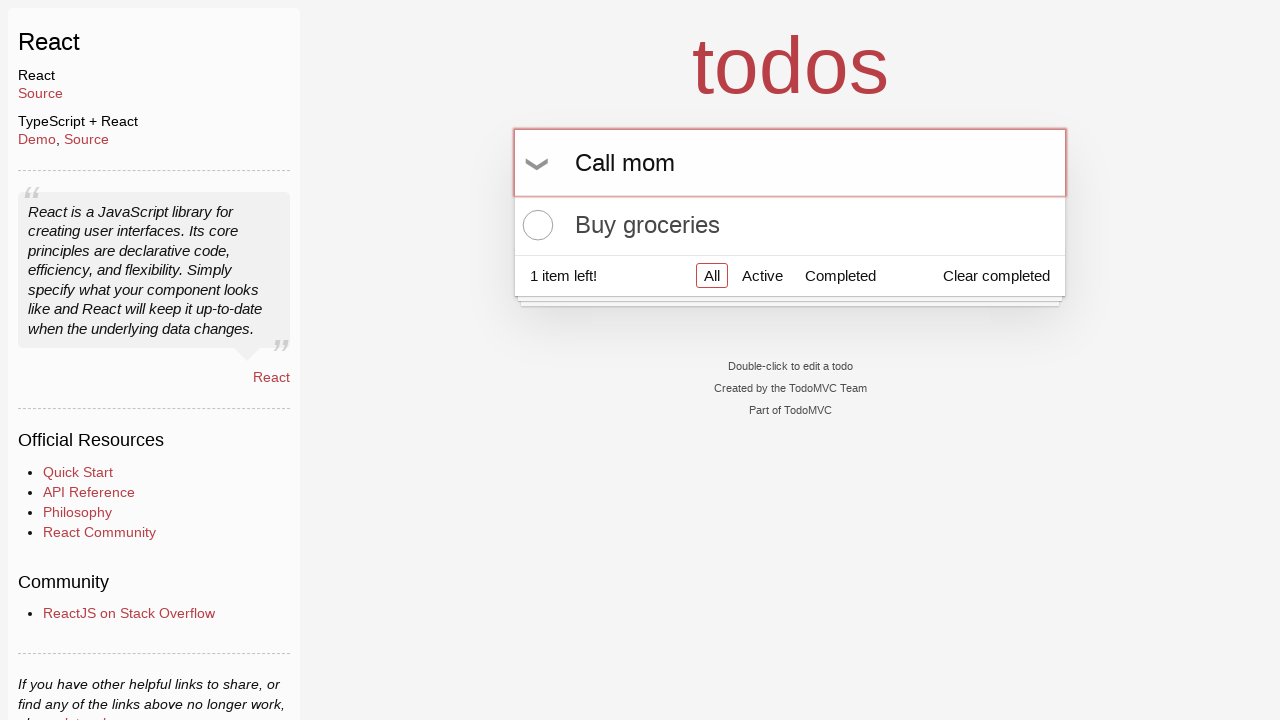

Pressed Enter to add second task on .new-todo
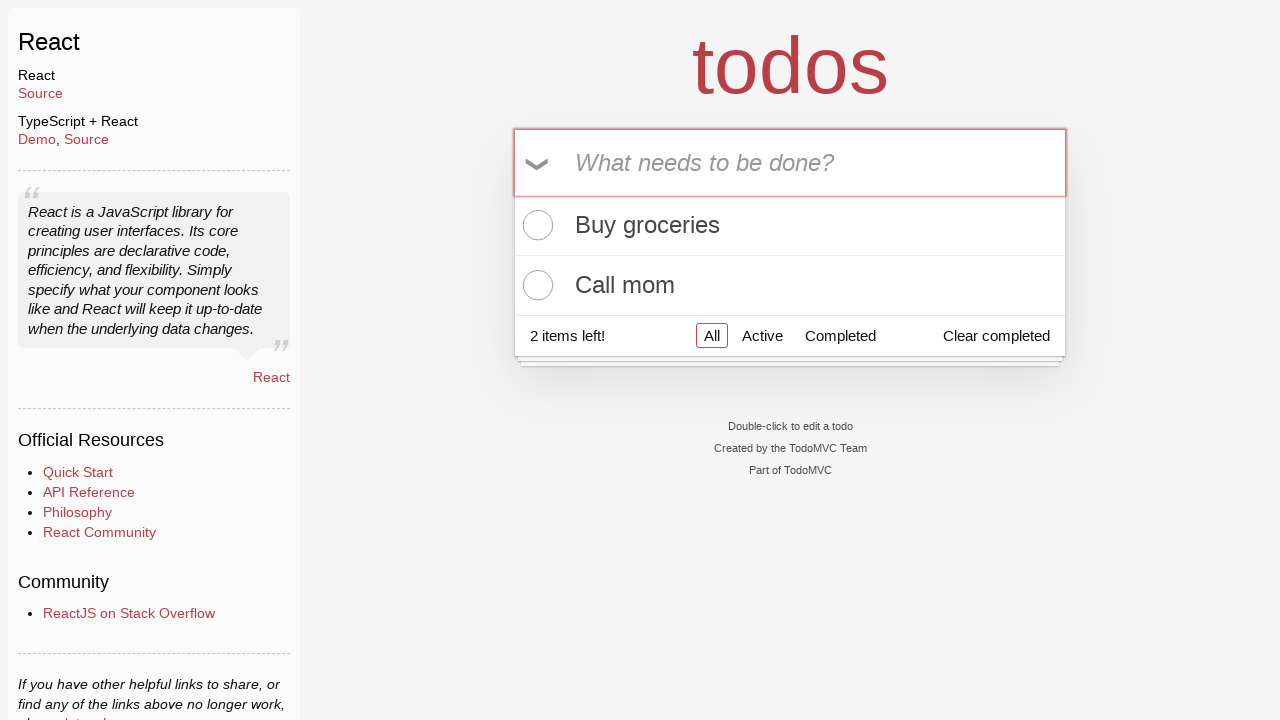

Filled new todo input with 'Complete project' on .new-todo
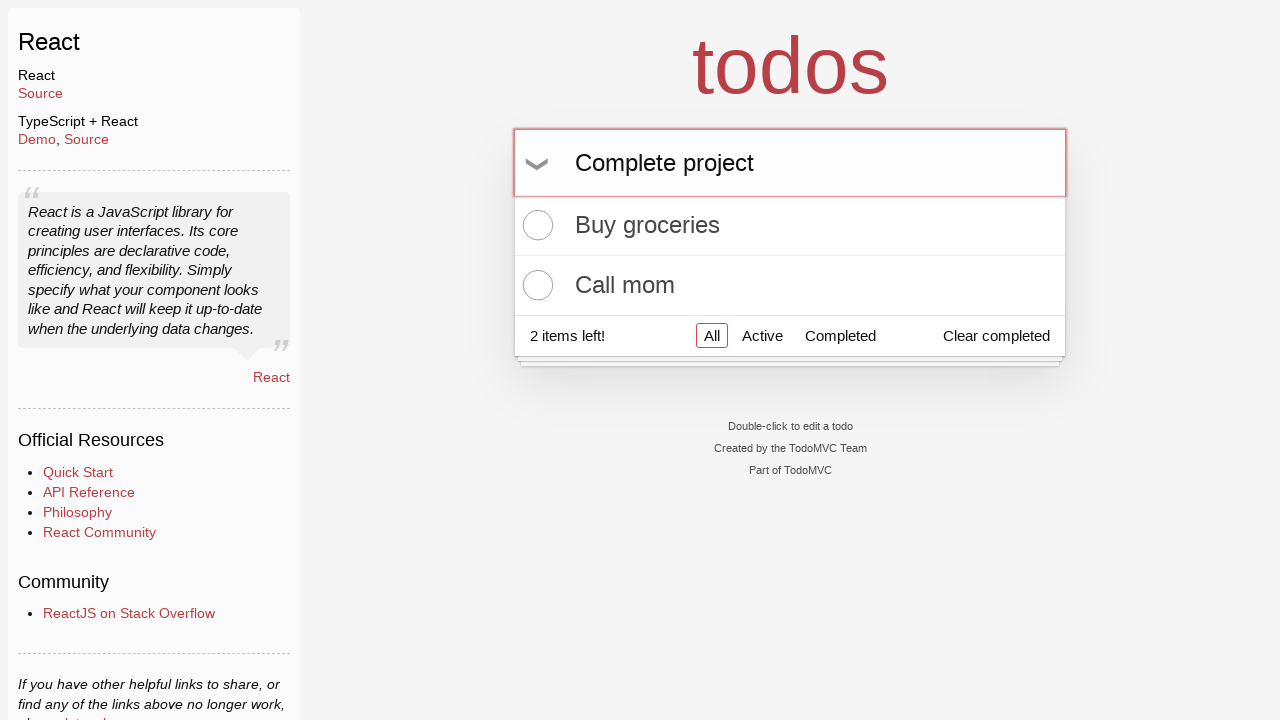

Pressed Enter to add third task on .new-todo
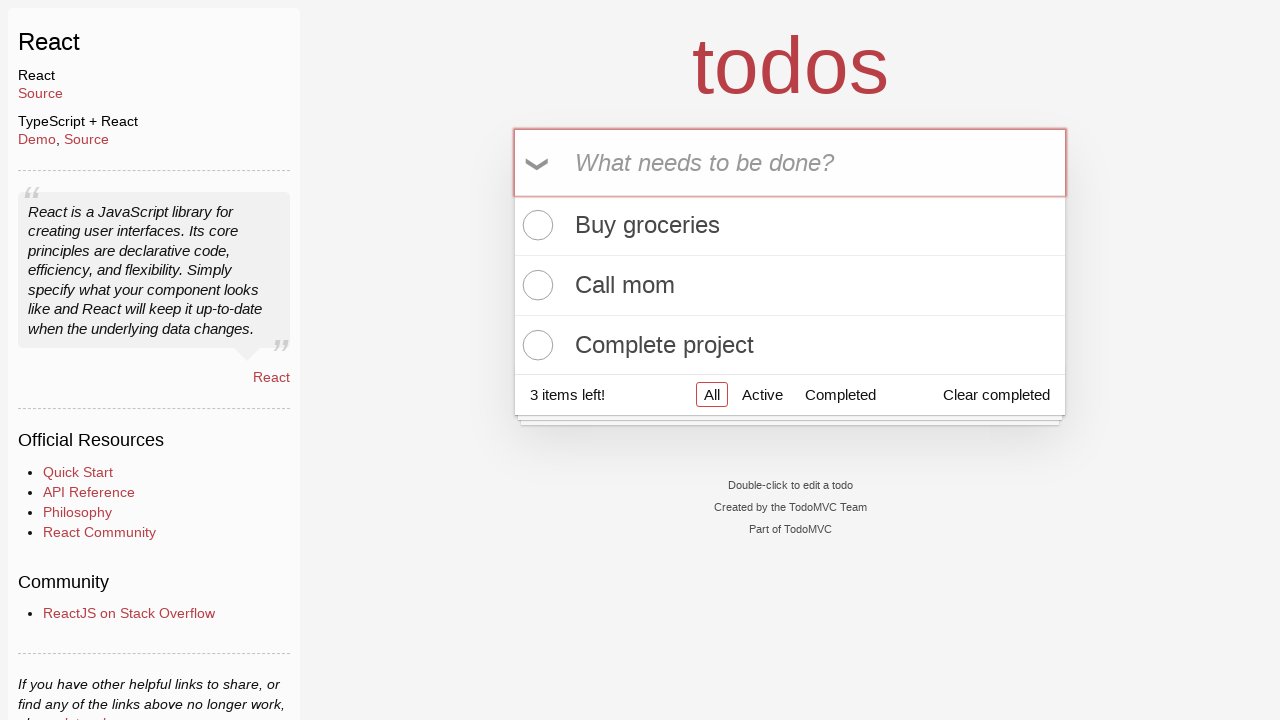

All three tasks loaded in the todo list
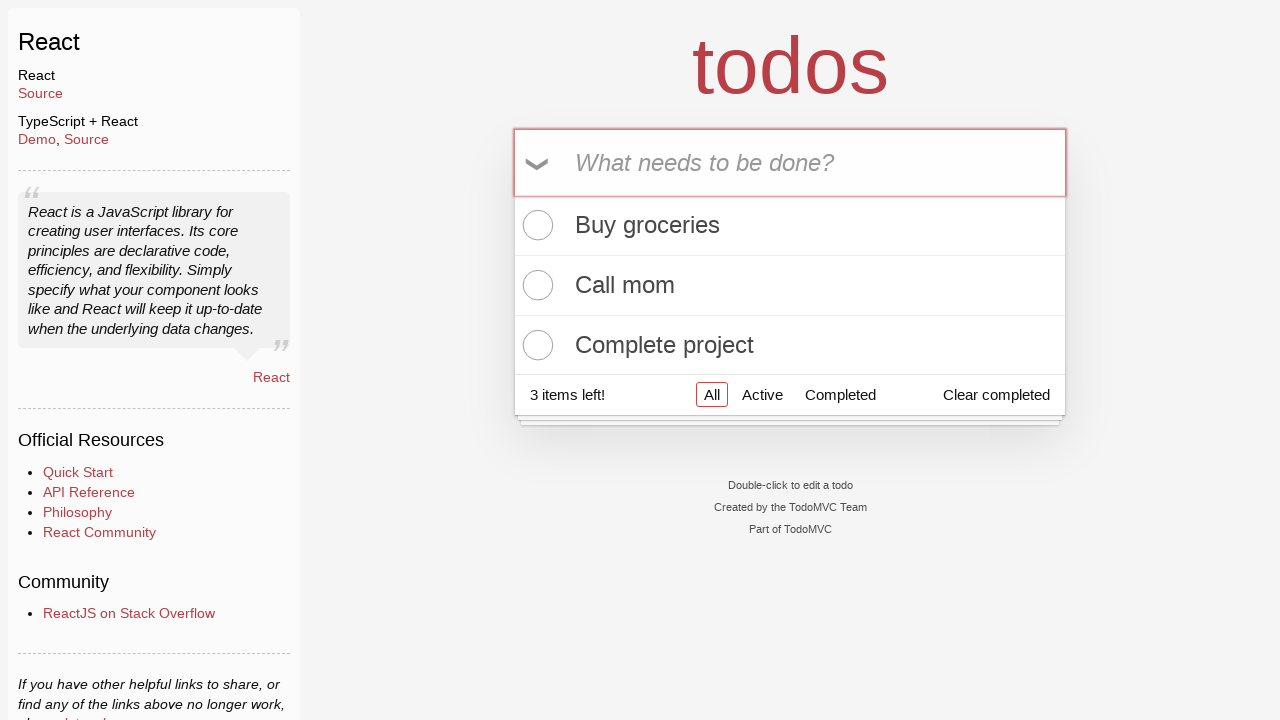

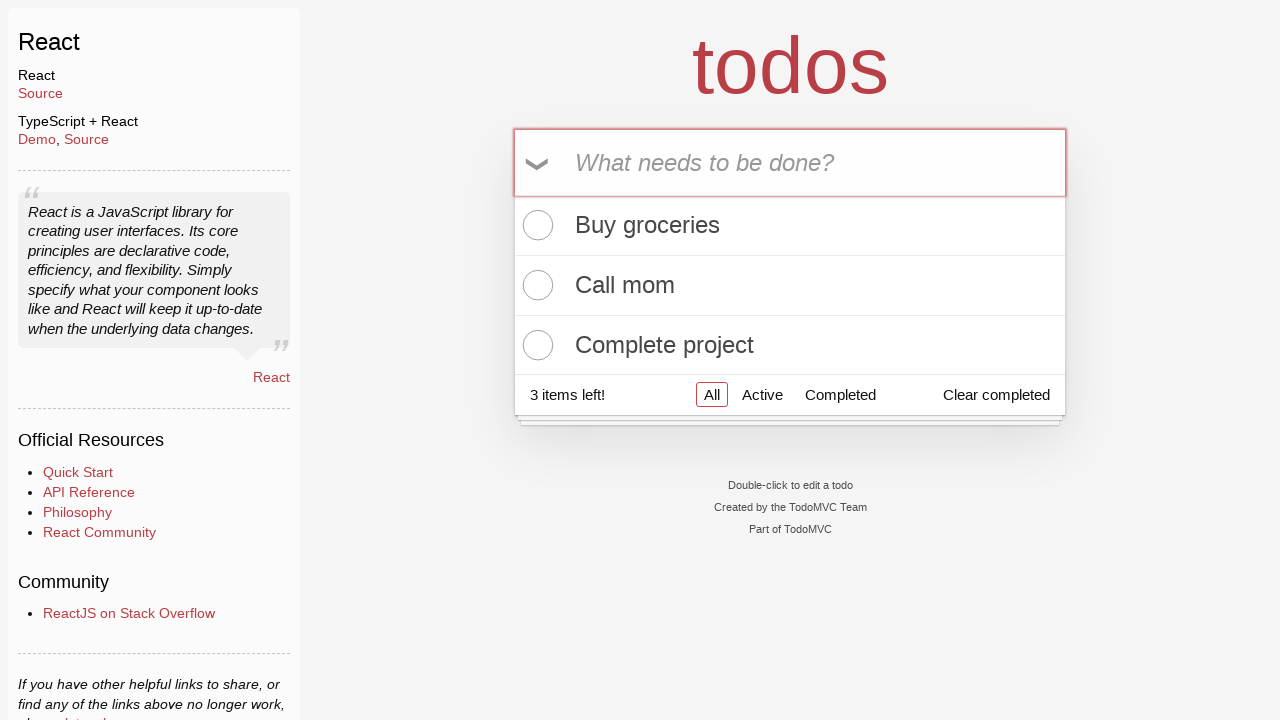